Tests the search functionality on W3Schools website by locating the search input field and entering a search query

Starting URL: https://www.w3schools.com/

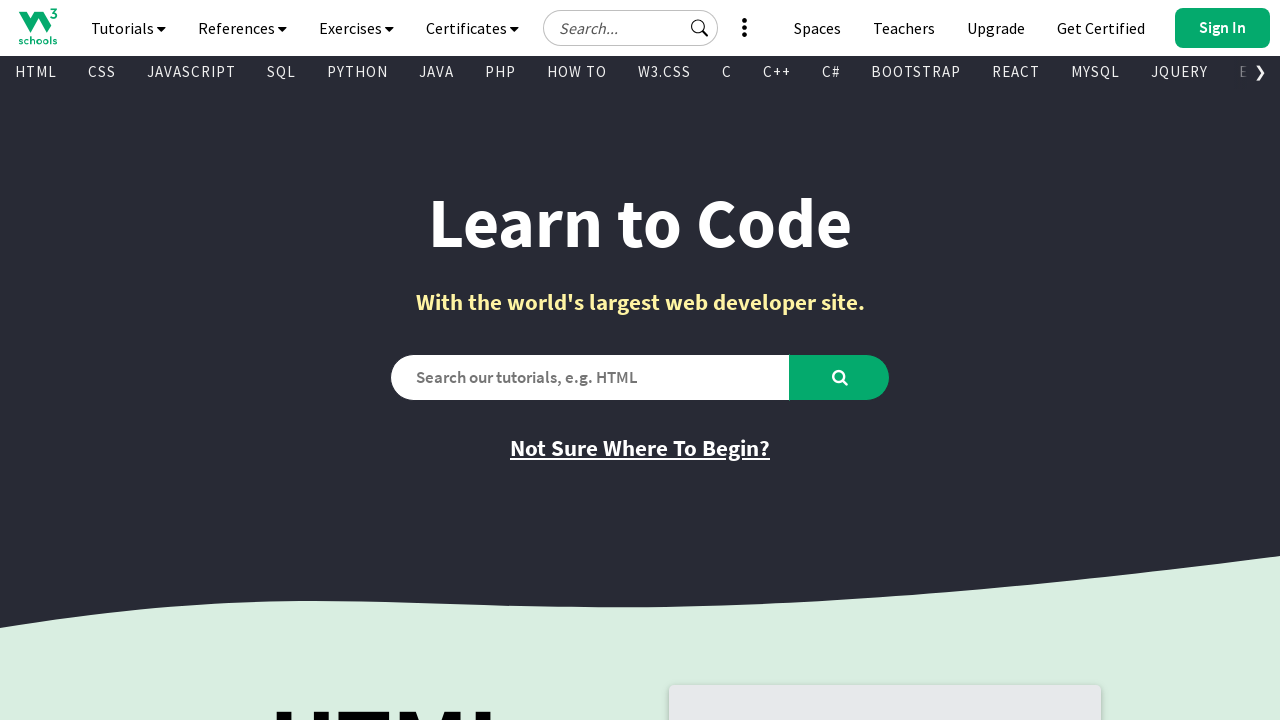

Filled search input field with 'python tutorial' on #search2
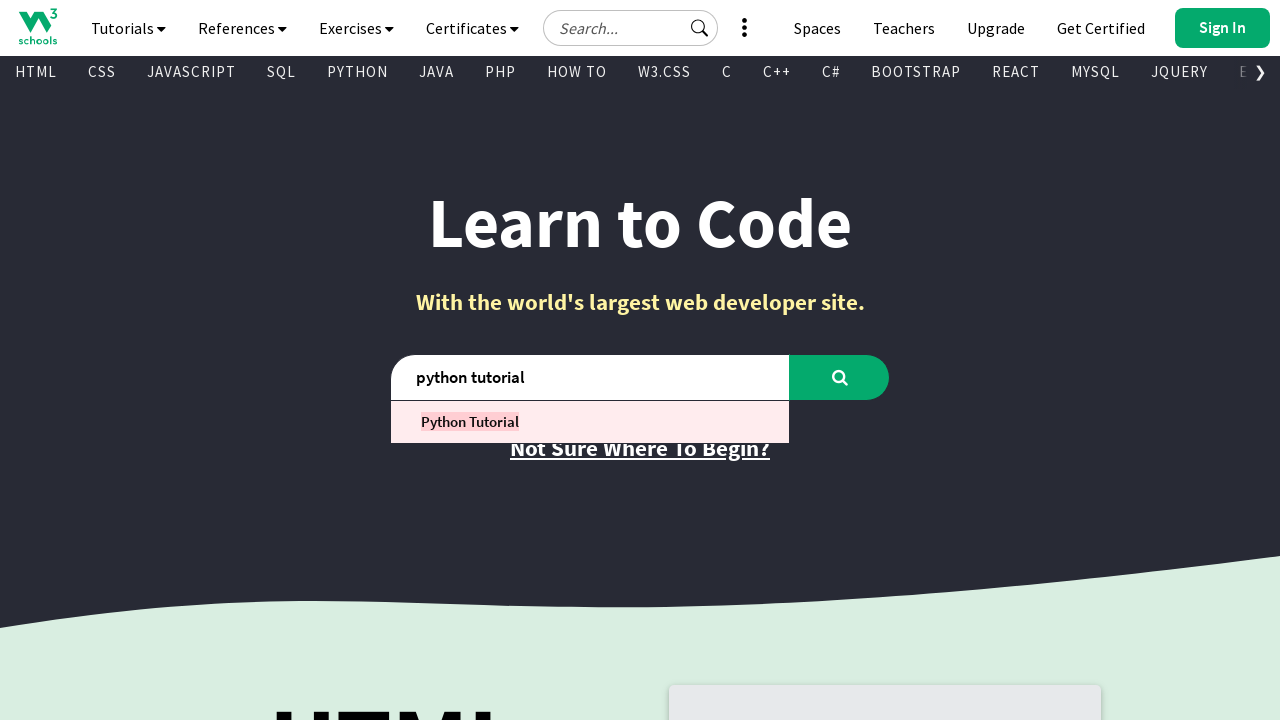

Waited 1 second for search results to load
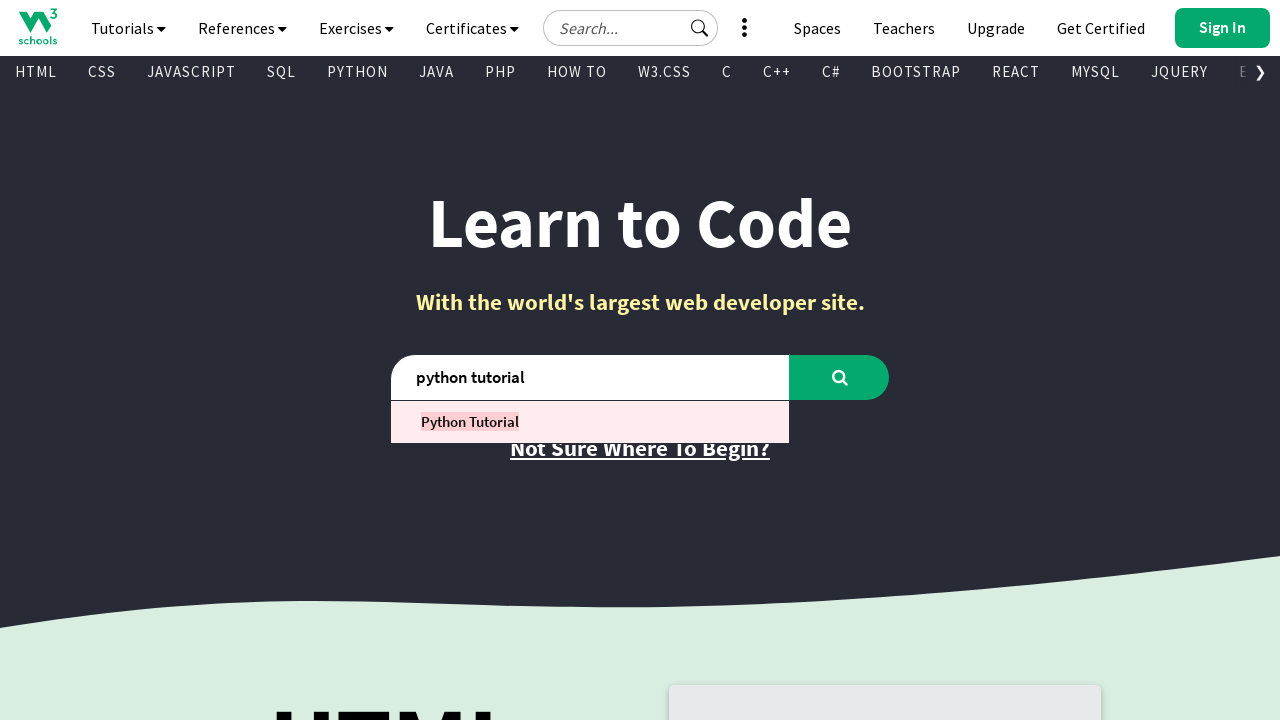

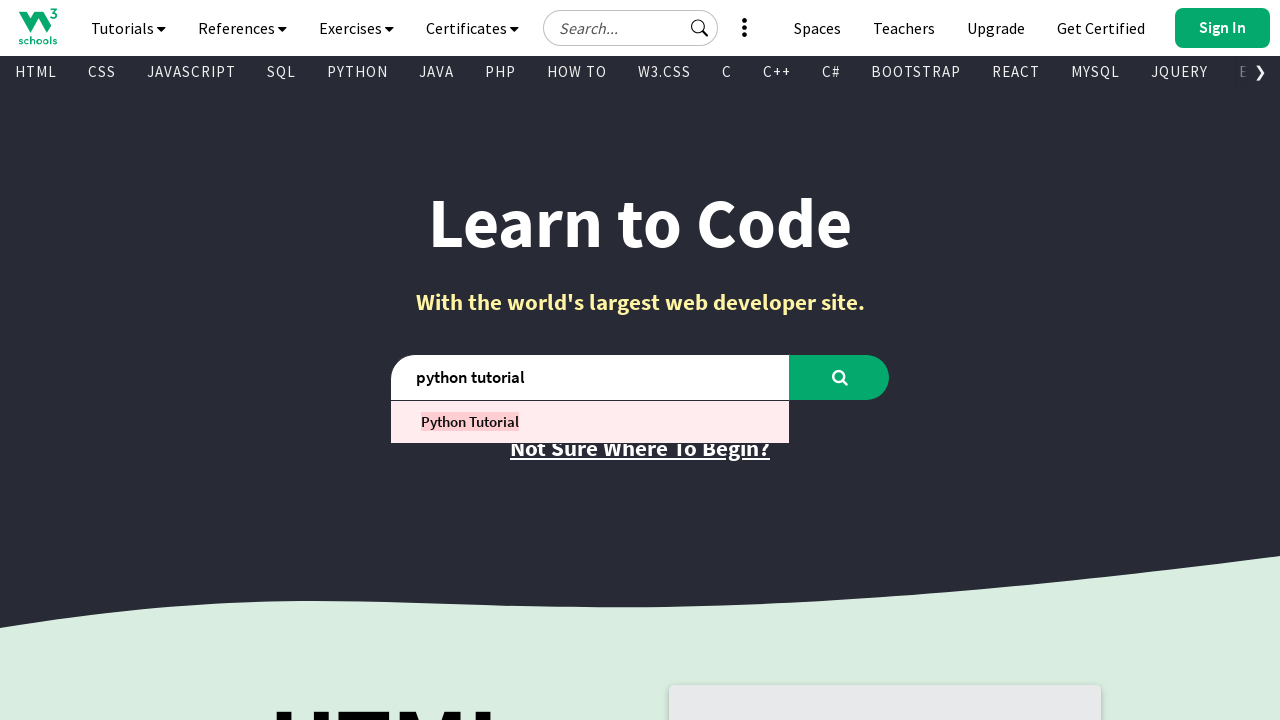